Tests browser navigation by clicking a link that opens in a new tab, using back/forward navigation commands, and refreshing the page.

Starting URL: https://demoqa.com/

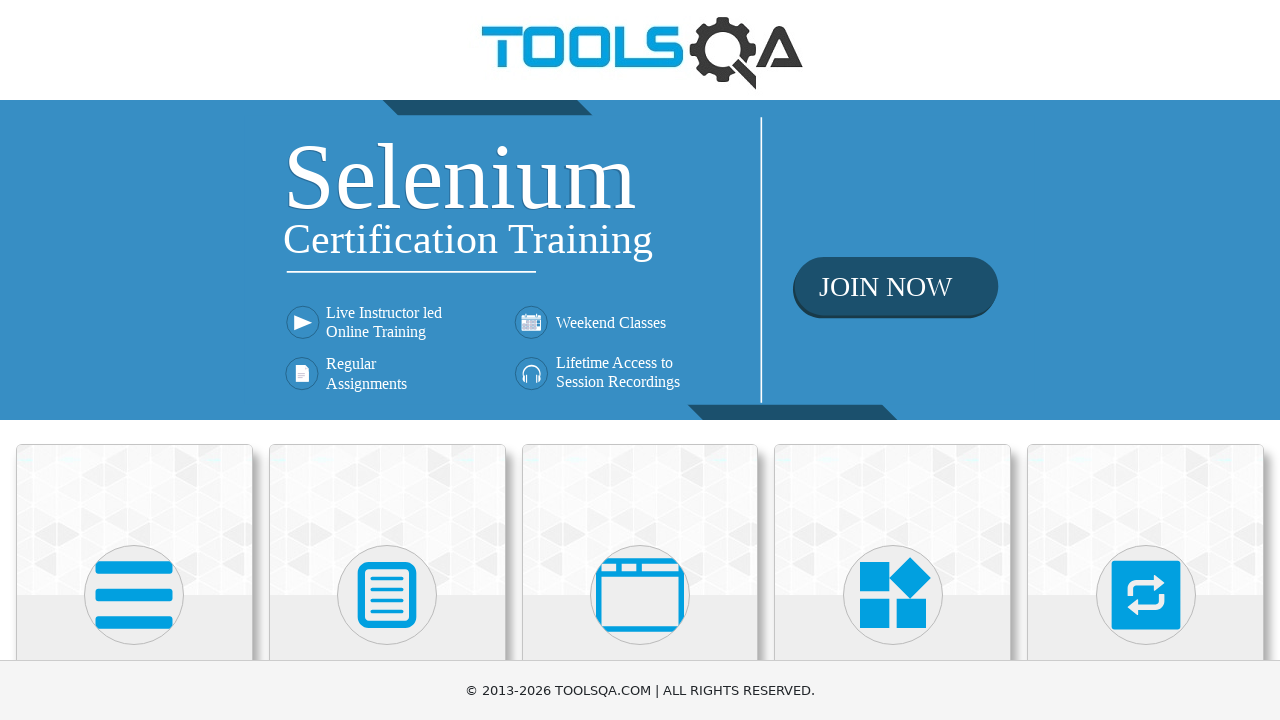

Clicked on Selenium Training link at (640, 260) on a[href='https://www.toolsqa.com/selenium-training/']
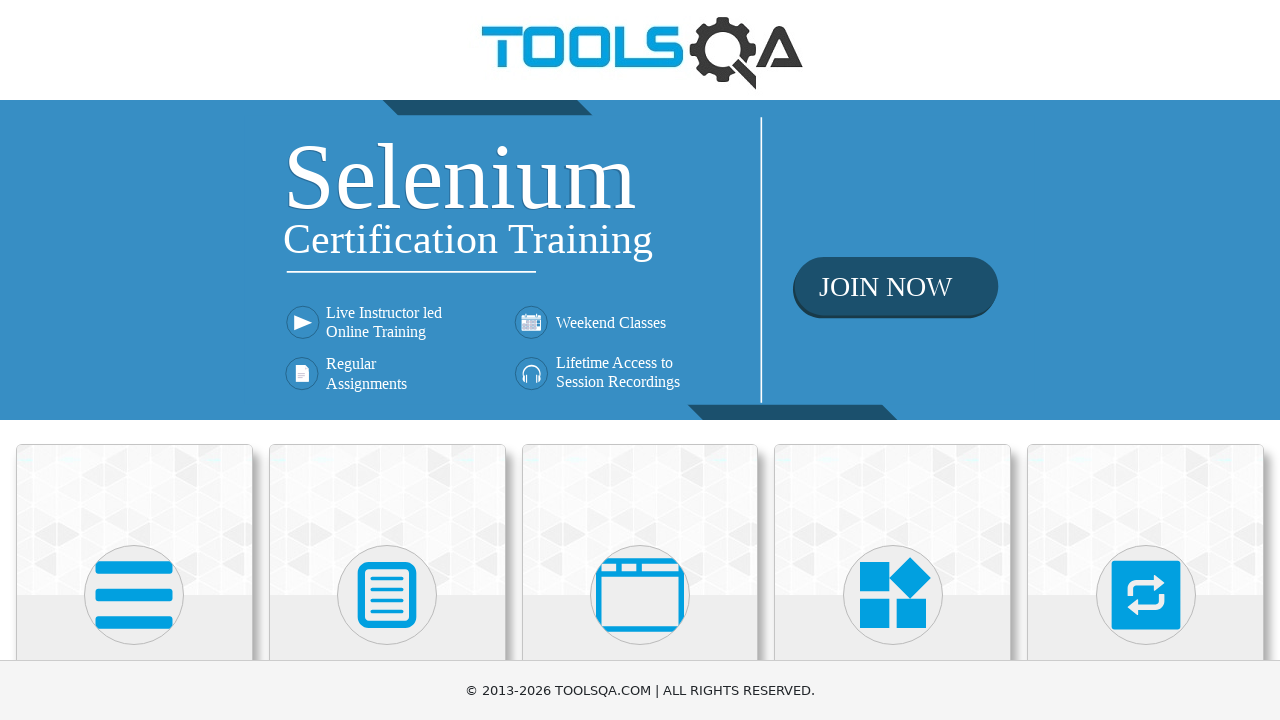

Waited 2 seconds for new tab to open
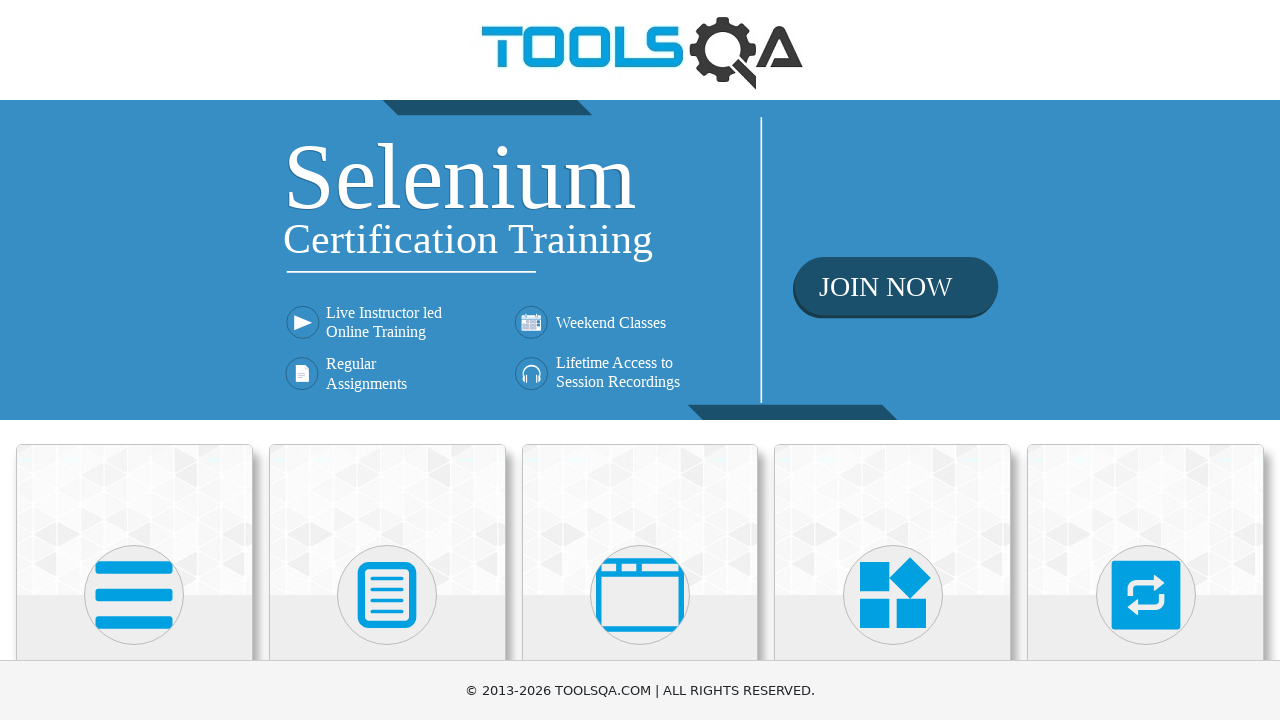

Switched to new tab
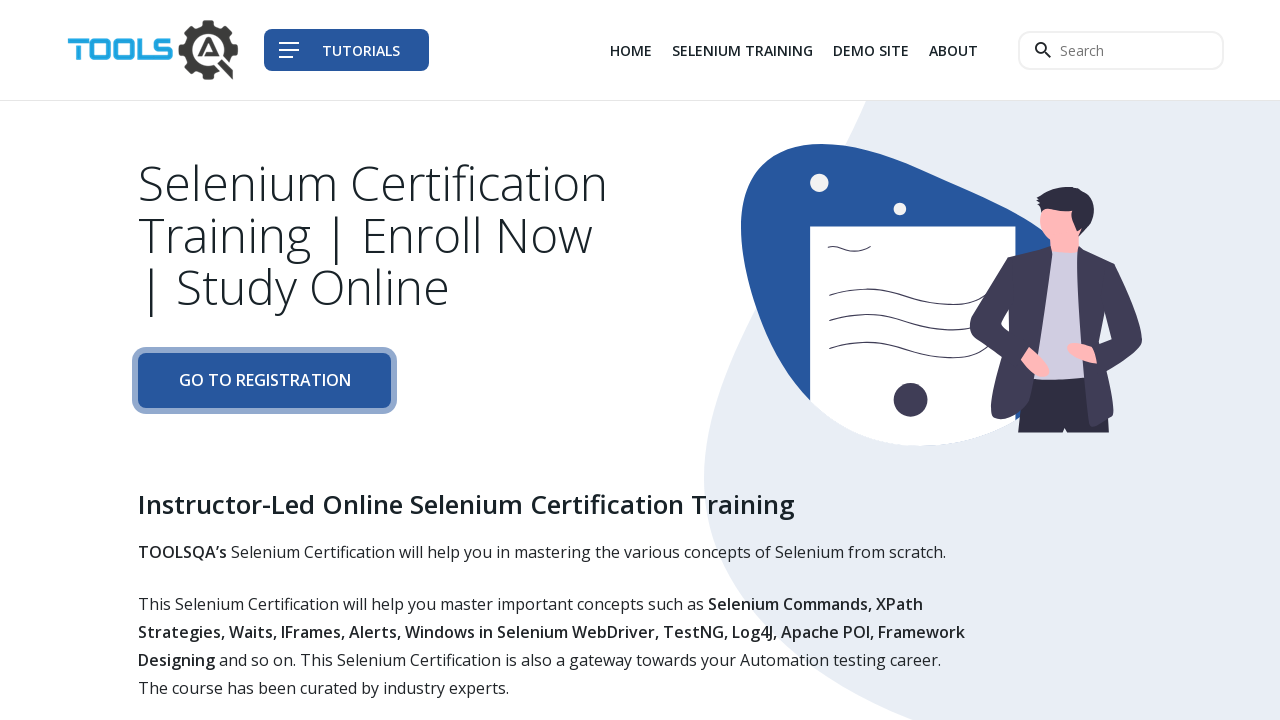

Waited for 'Go To Registration' link to appear
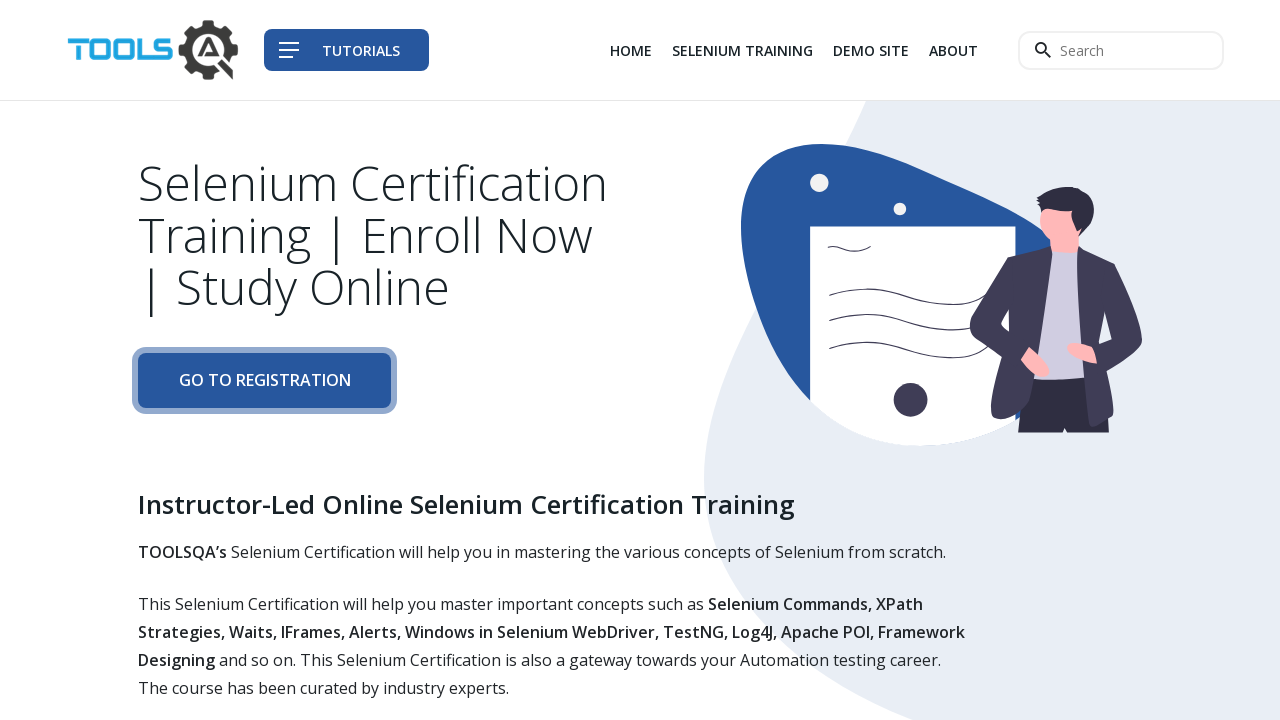

Clicked on 'Go To Registration' link at (264, 381) on a:has-text('Go To Registration')
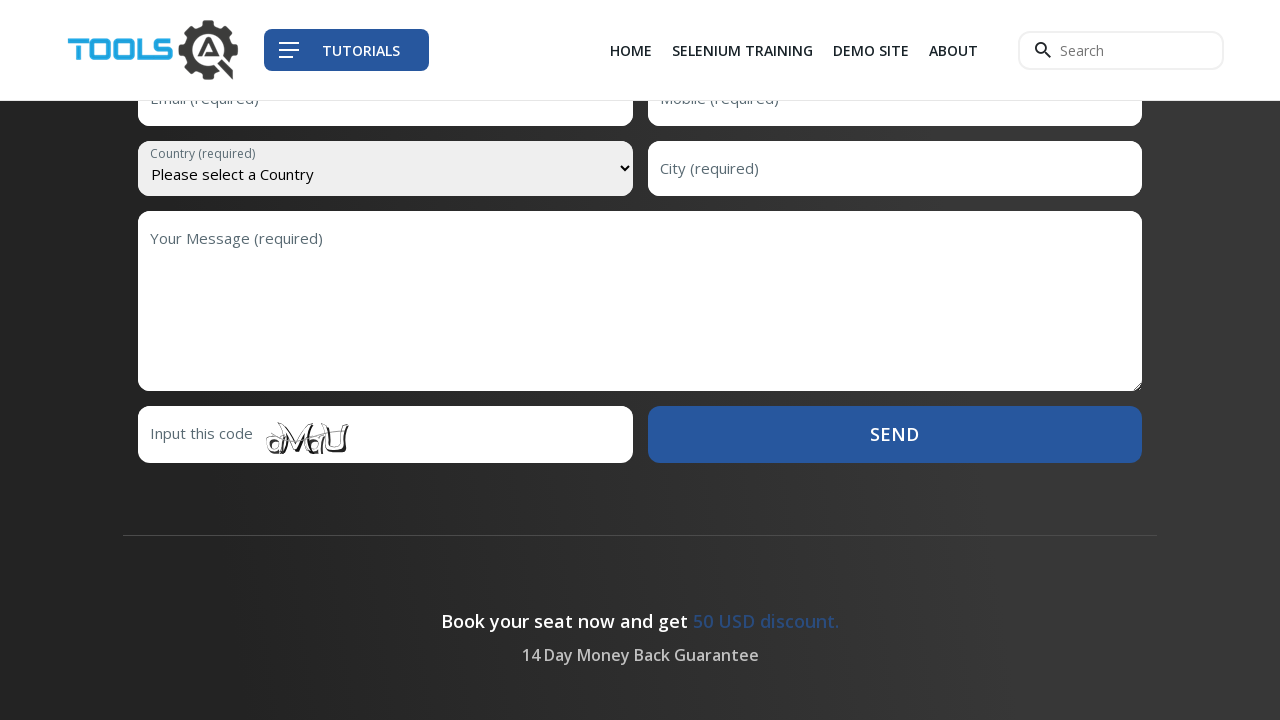

Navigated back using browser back button
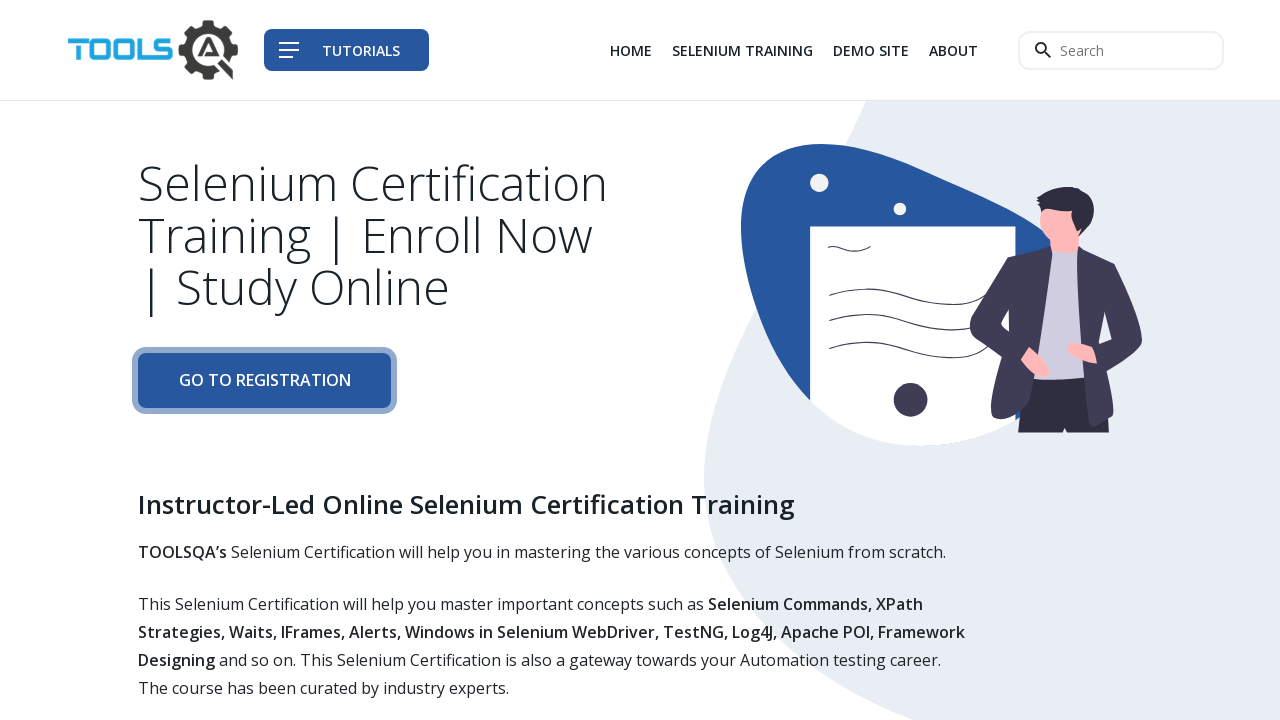

Navigated forward using browser forward button
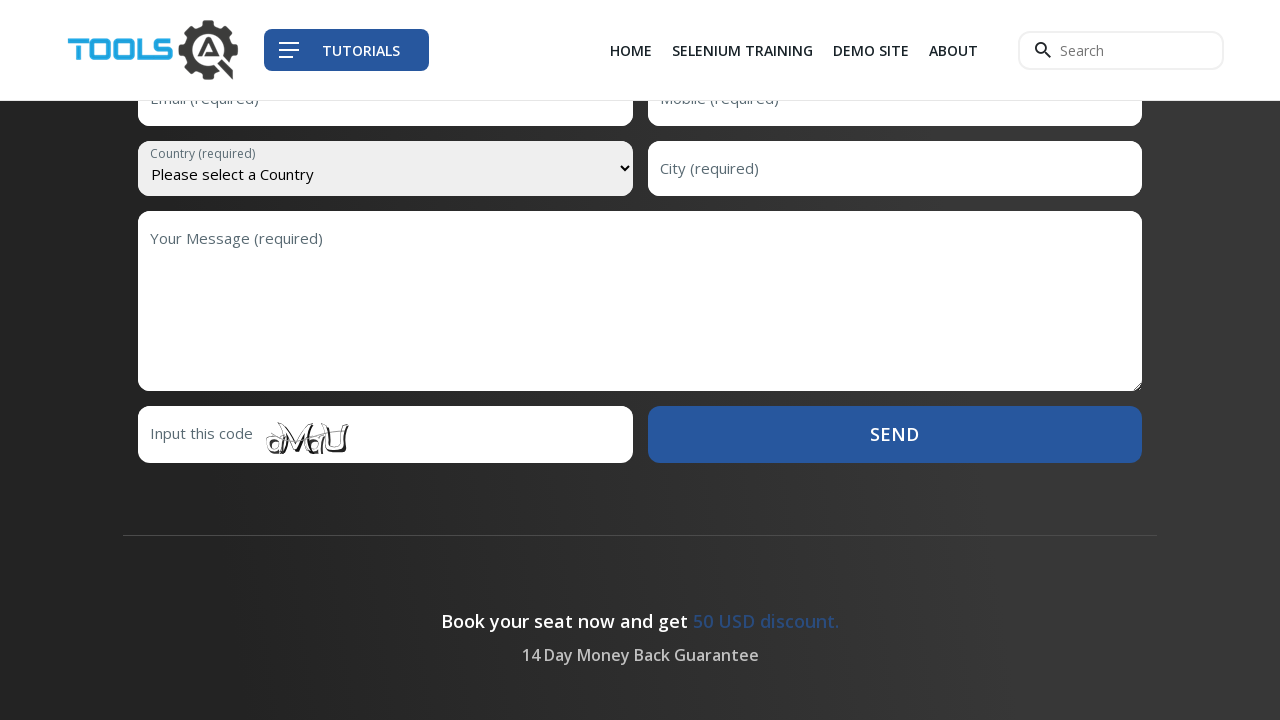

Navigated to home page (https://demoqa.com/)
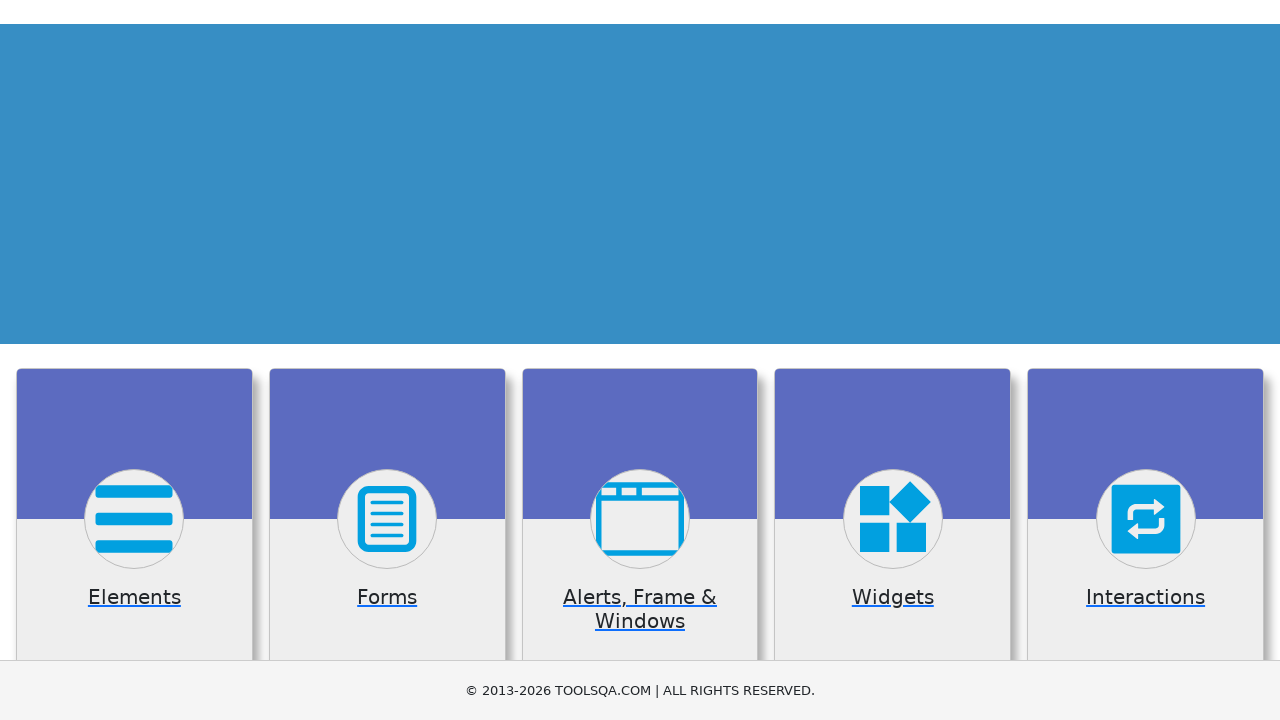

Refreshed the page
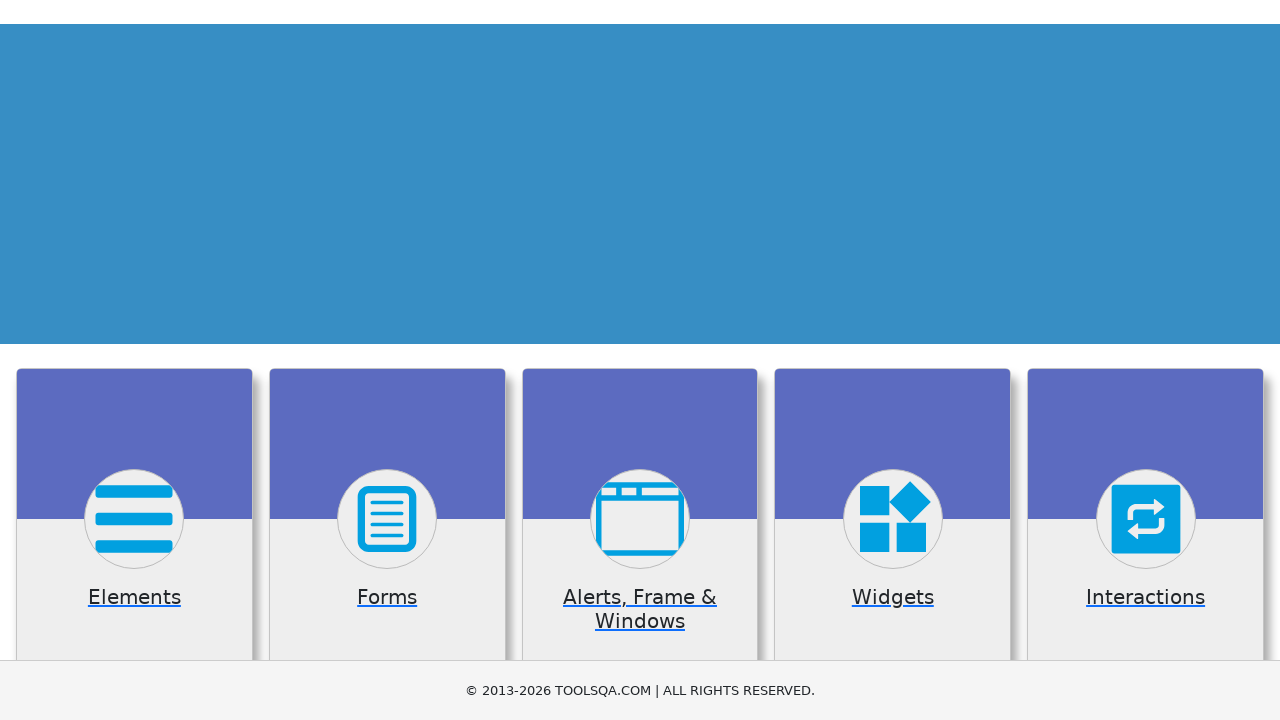

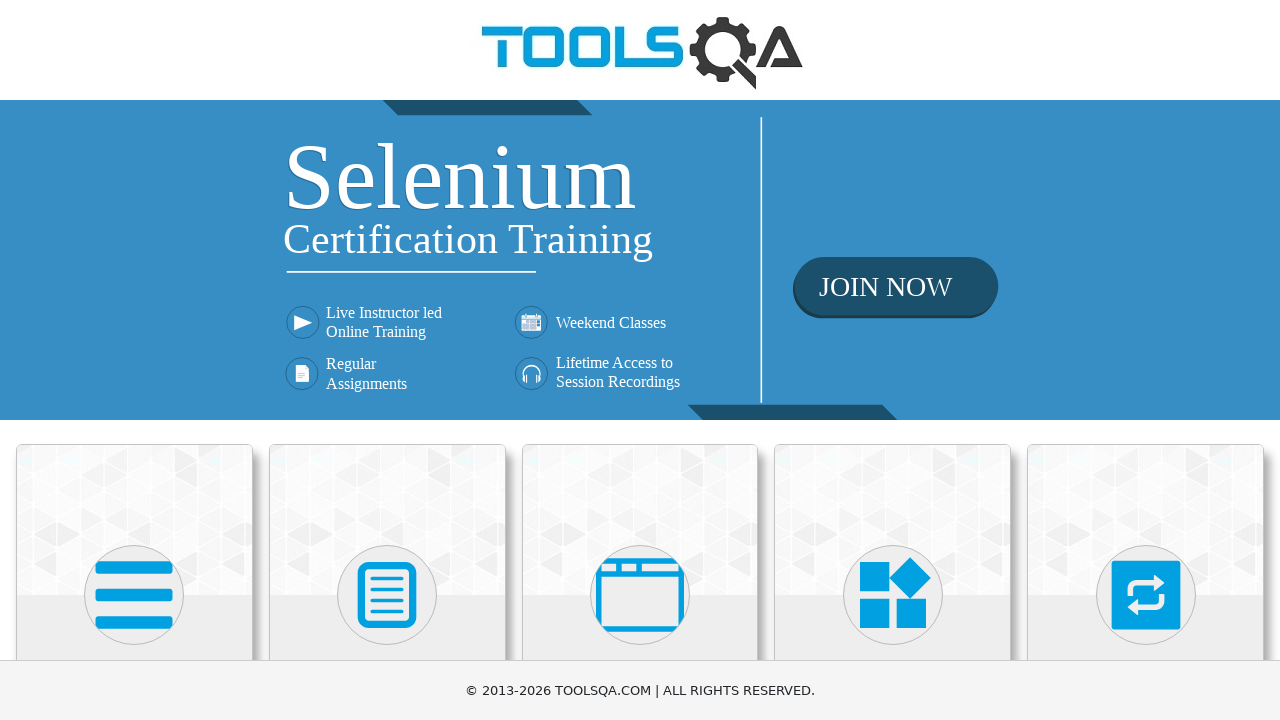